Tests number input field by pressing arrow up key and typing numbers, then verifying the input value changes accordingly

Starting URL: https://the-internet.herokuapp.com/inputs

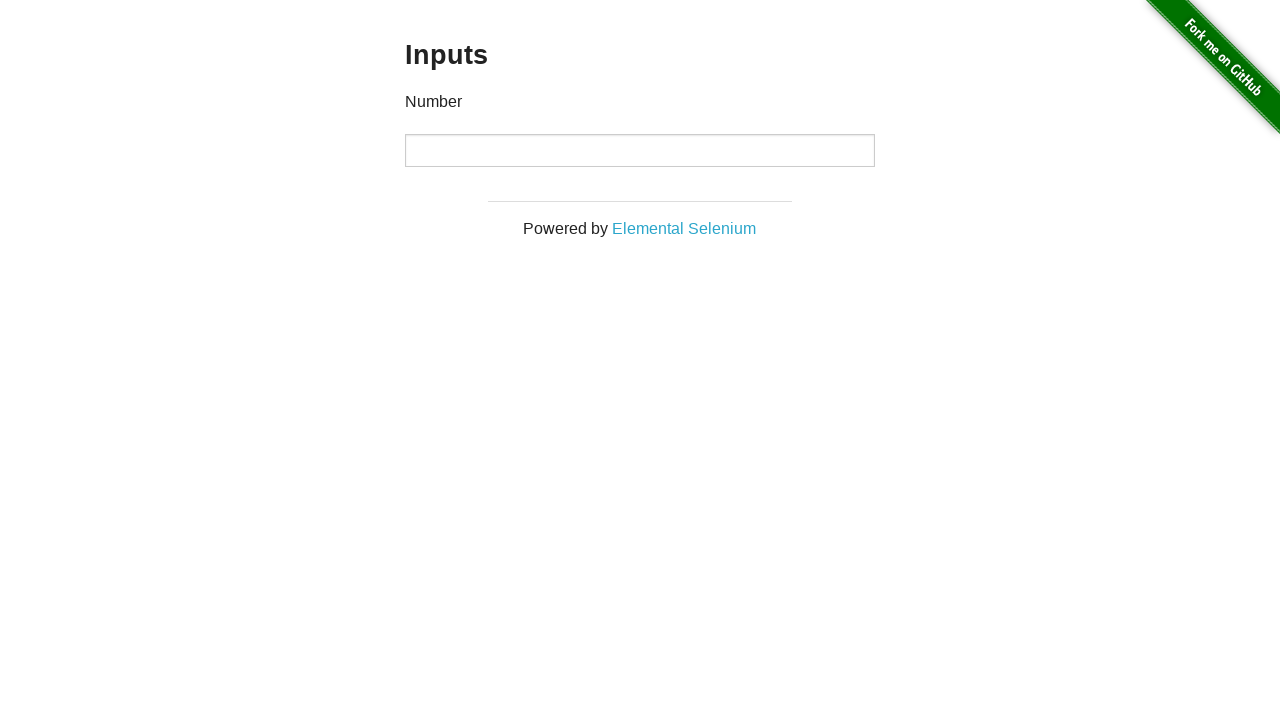

Pressed arrow up key on input field on input
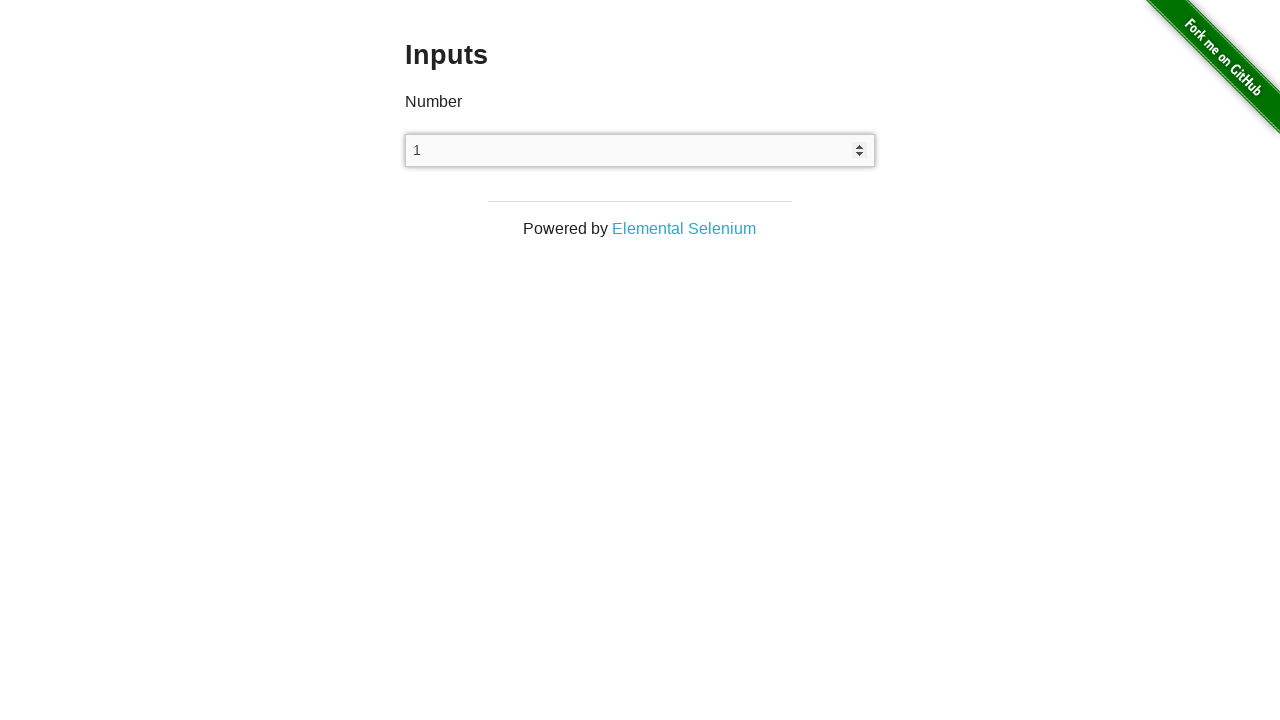

Filled input field with value '12' on input
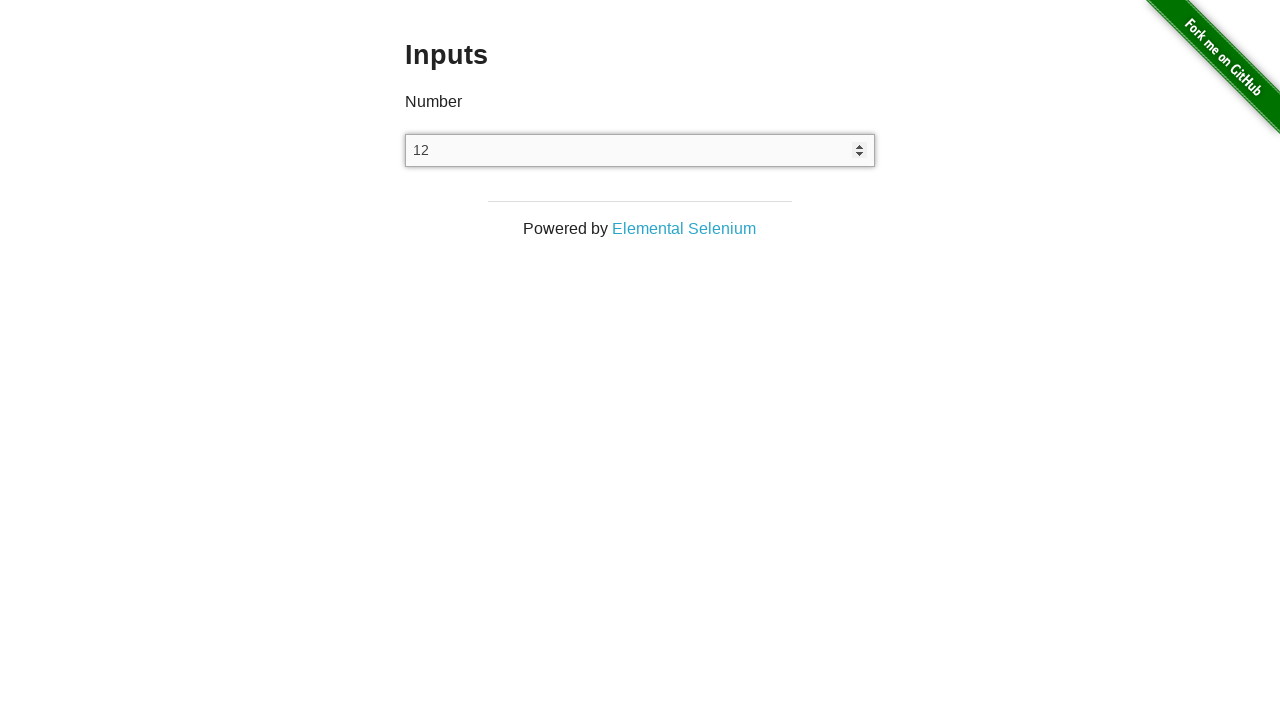

Verified input value equals '12'
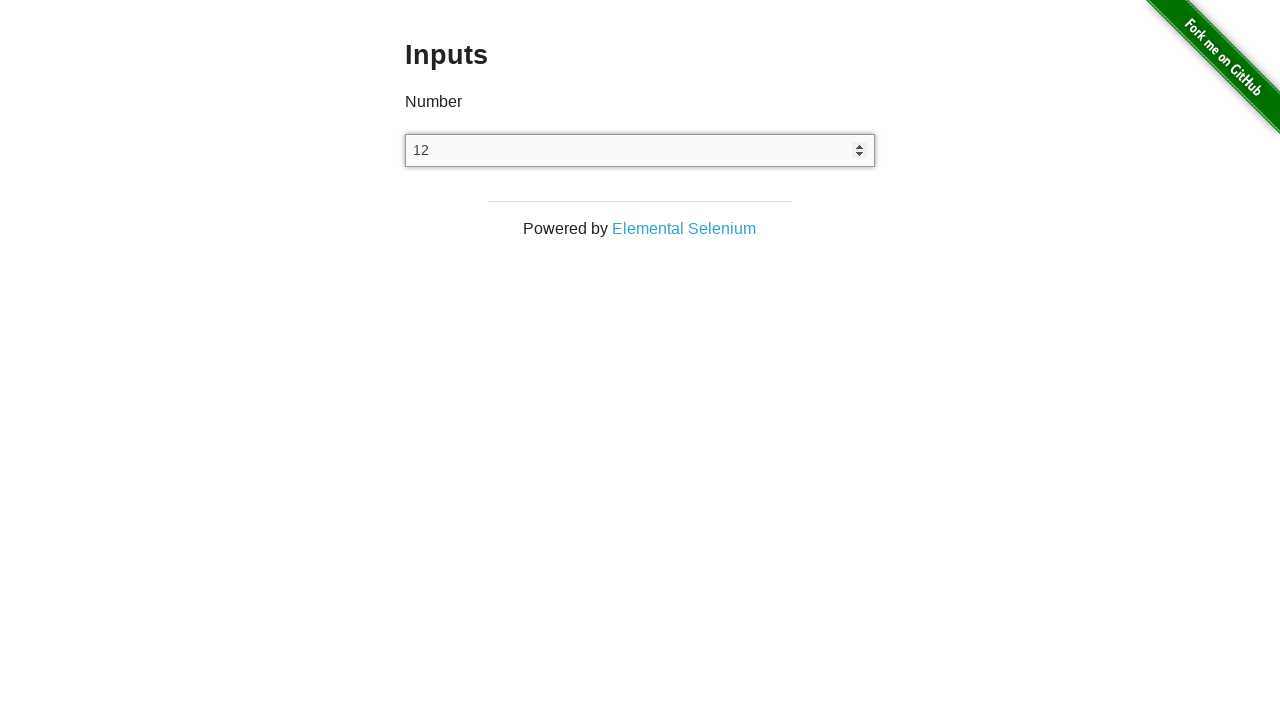

Pressed arrow up key on input field again on input
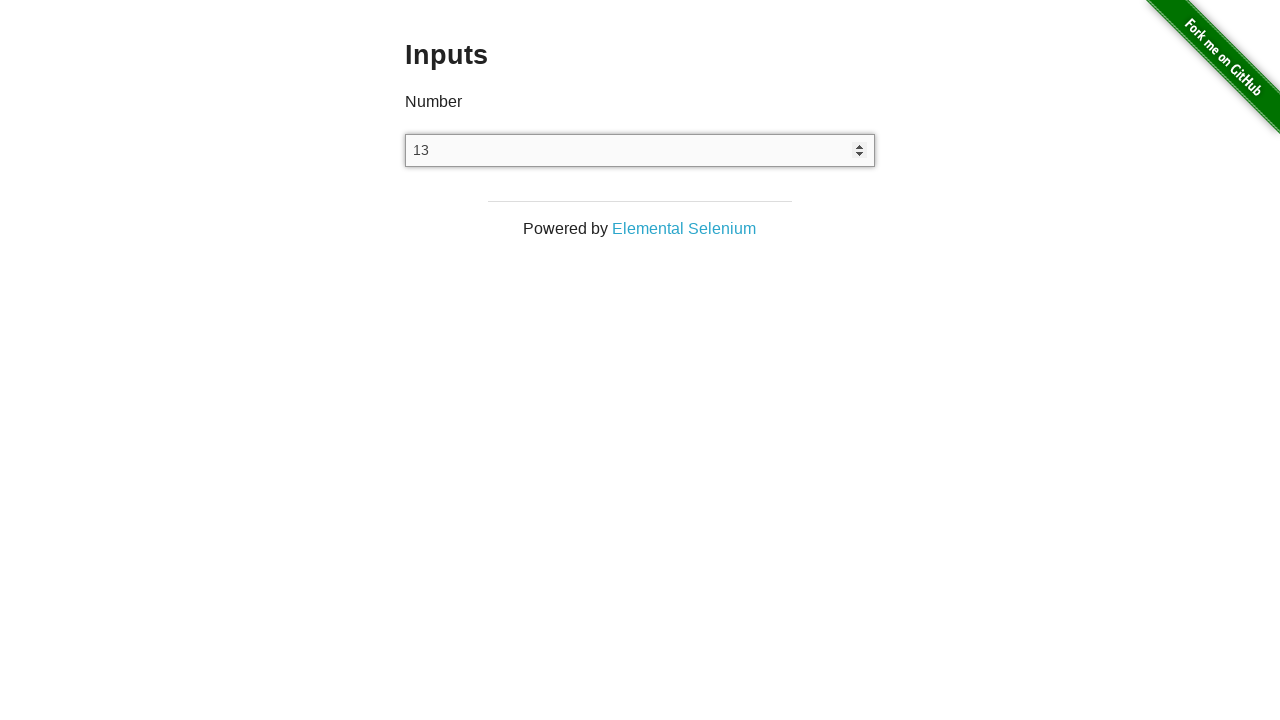

Typed '22' into input field on input
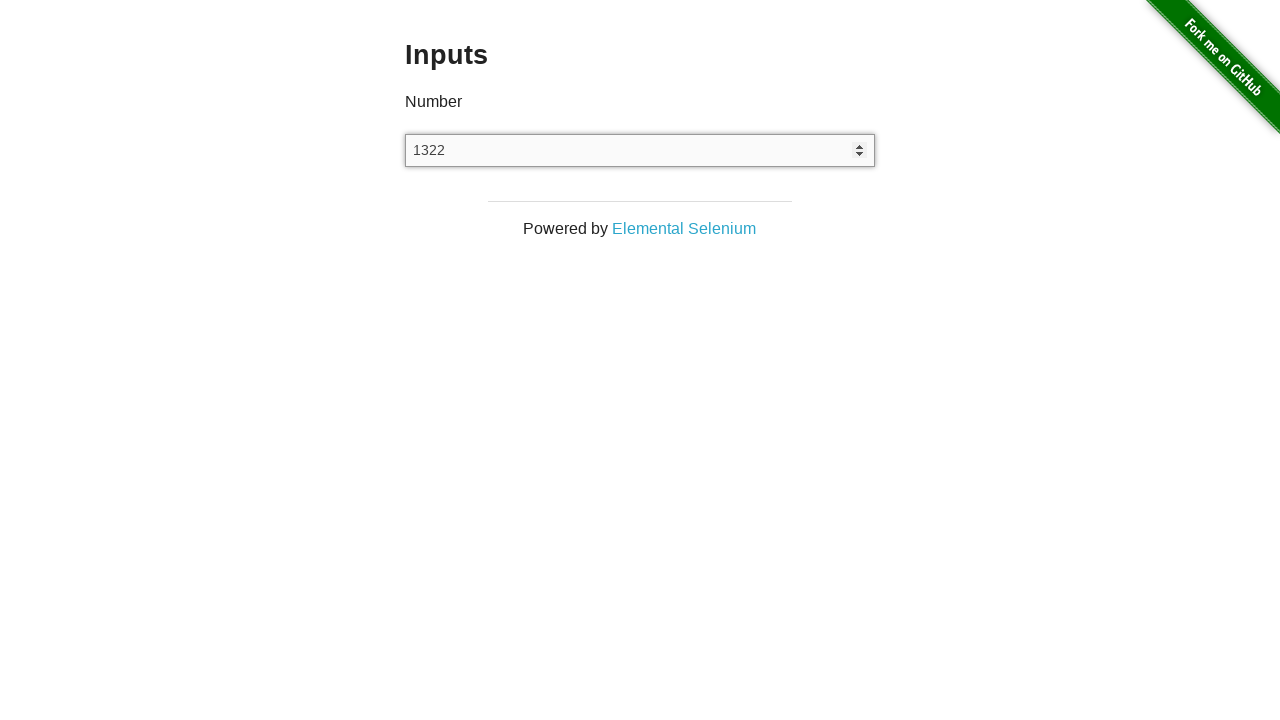

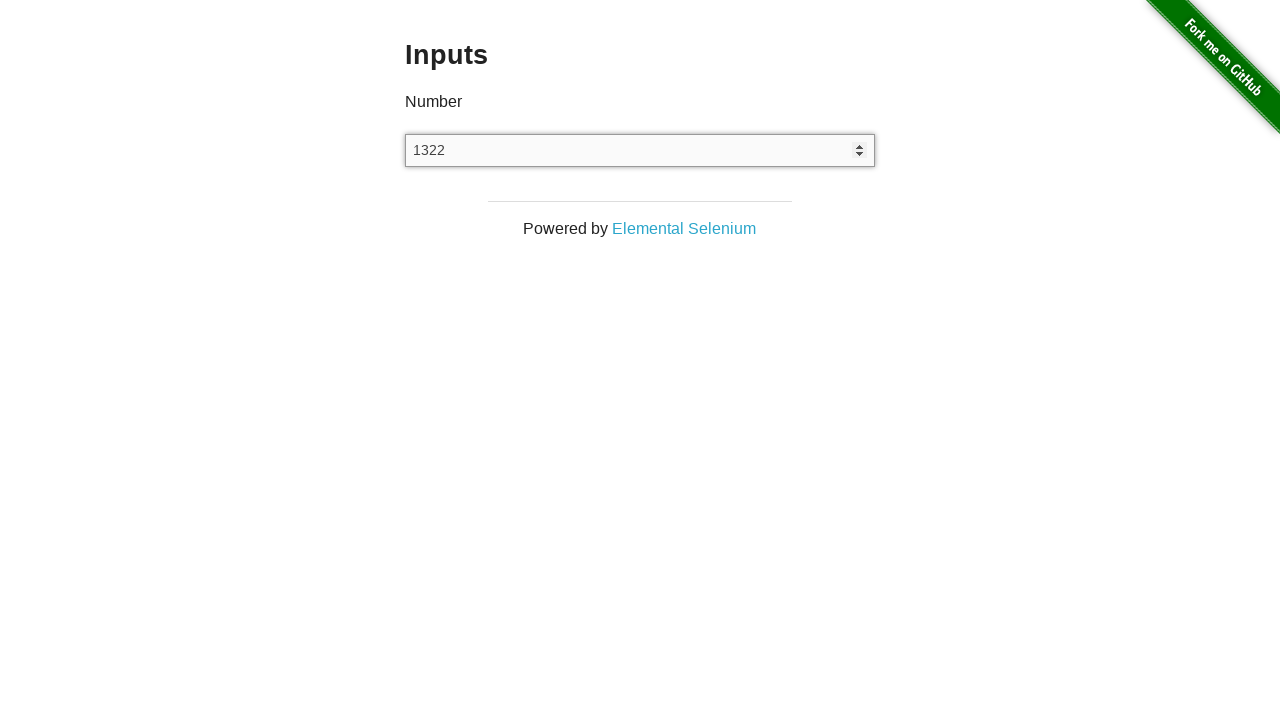